Navigates to a frames demo page and maximizes the browser window to verify the page loads correctly

Starting URL: http://demo.automationtesting.in/Frames.html

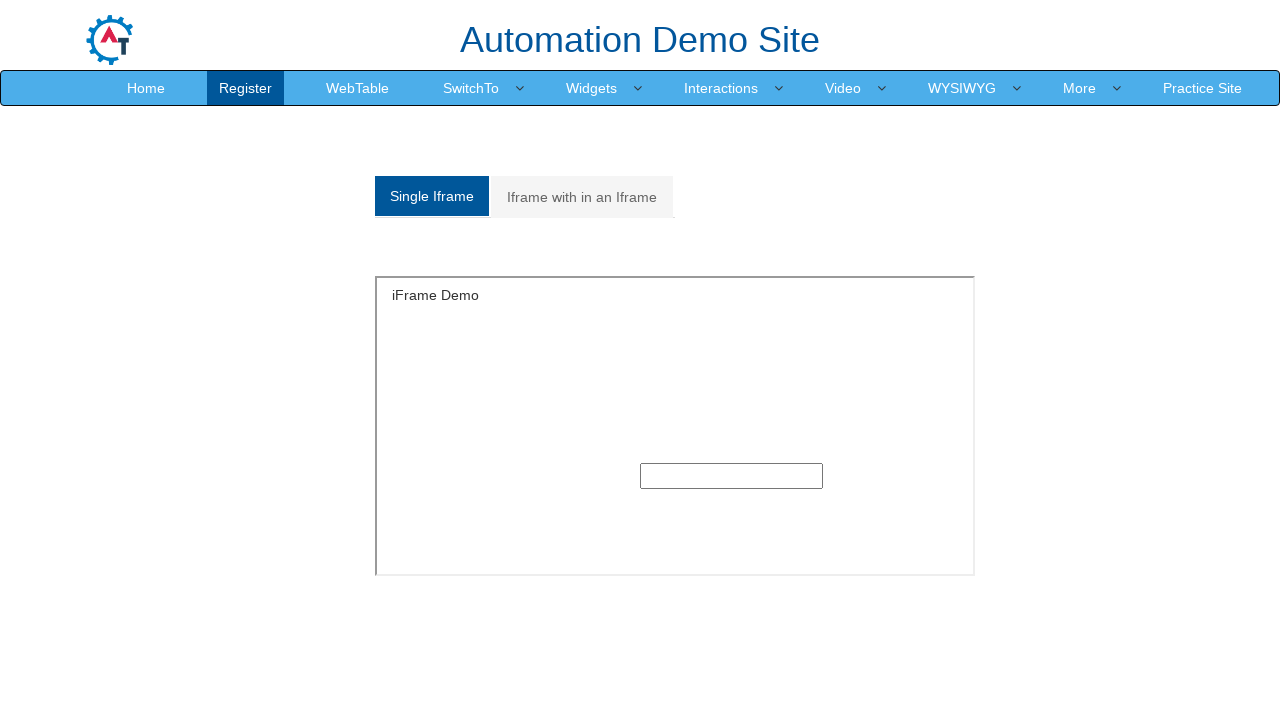

Maximized browser window to 1920x1080
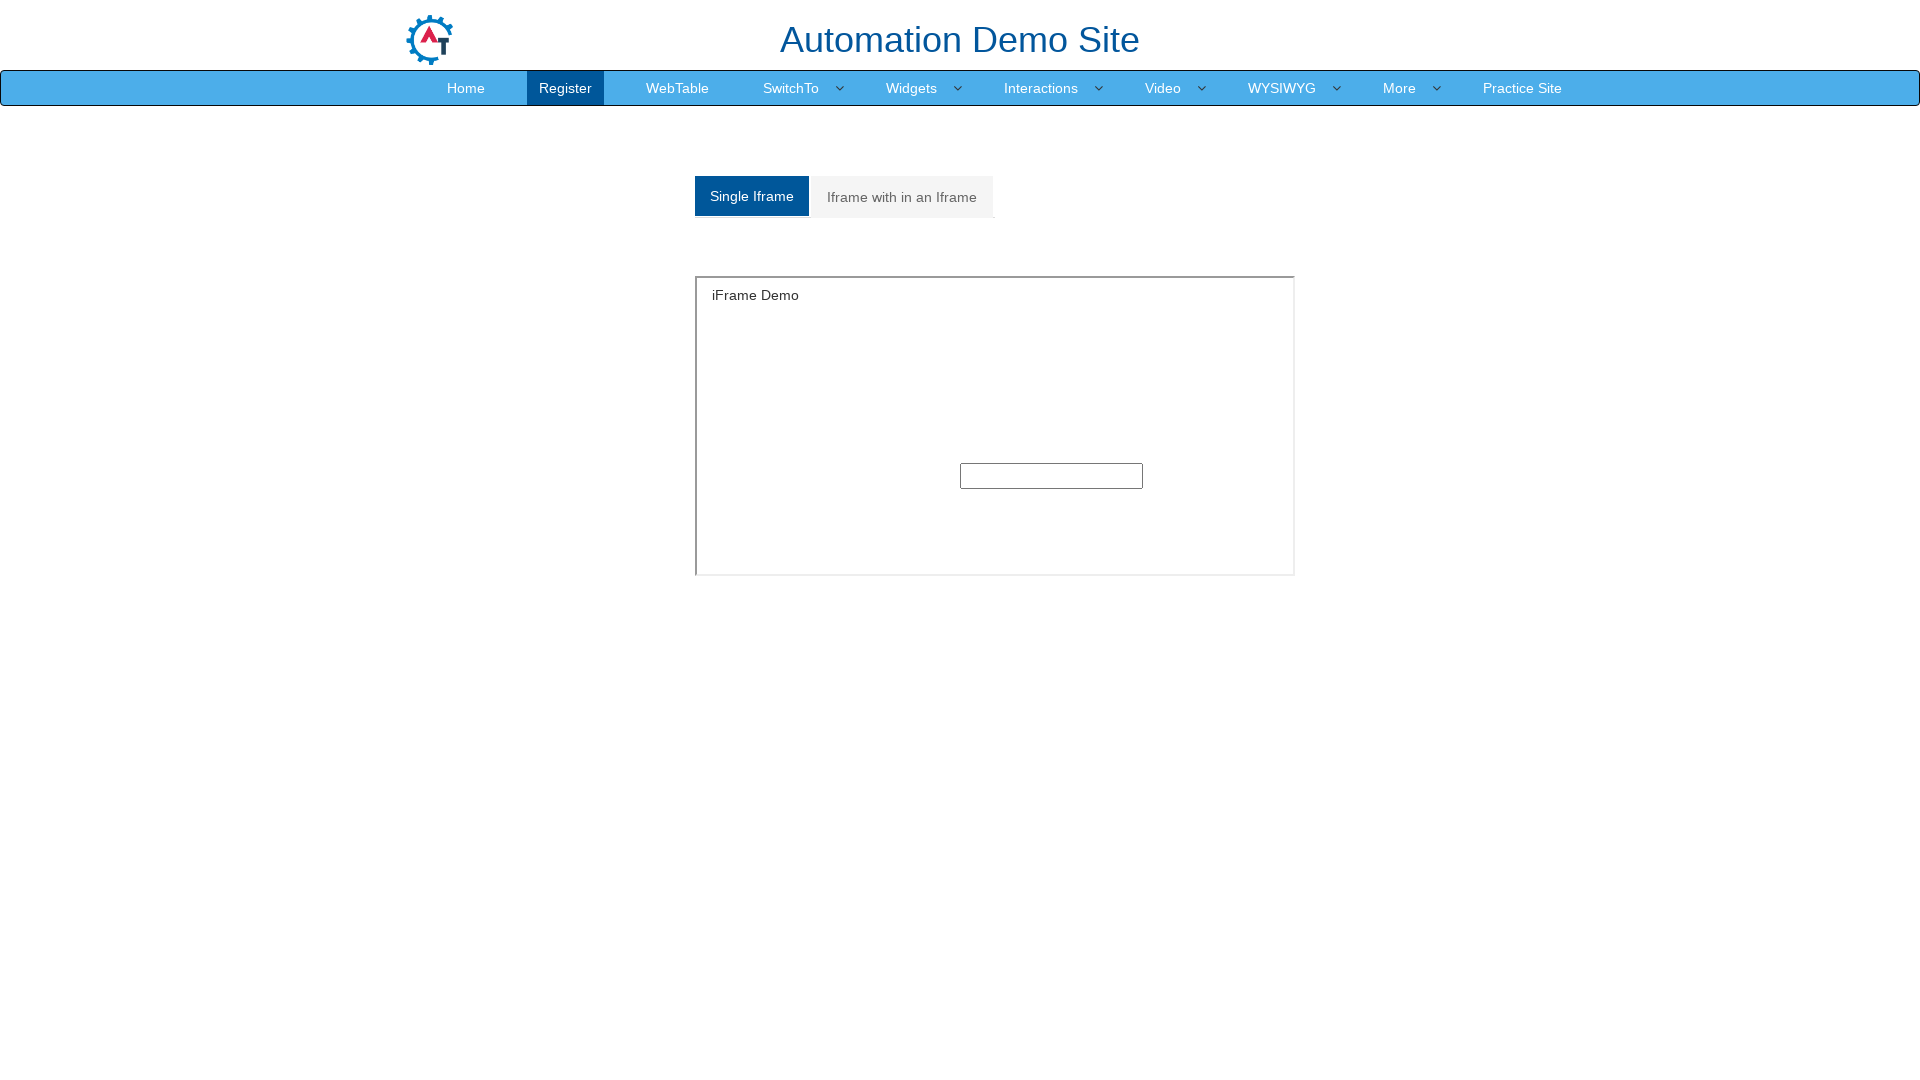

Frames demo page loaded successfully
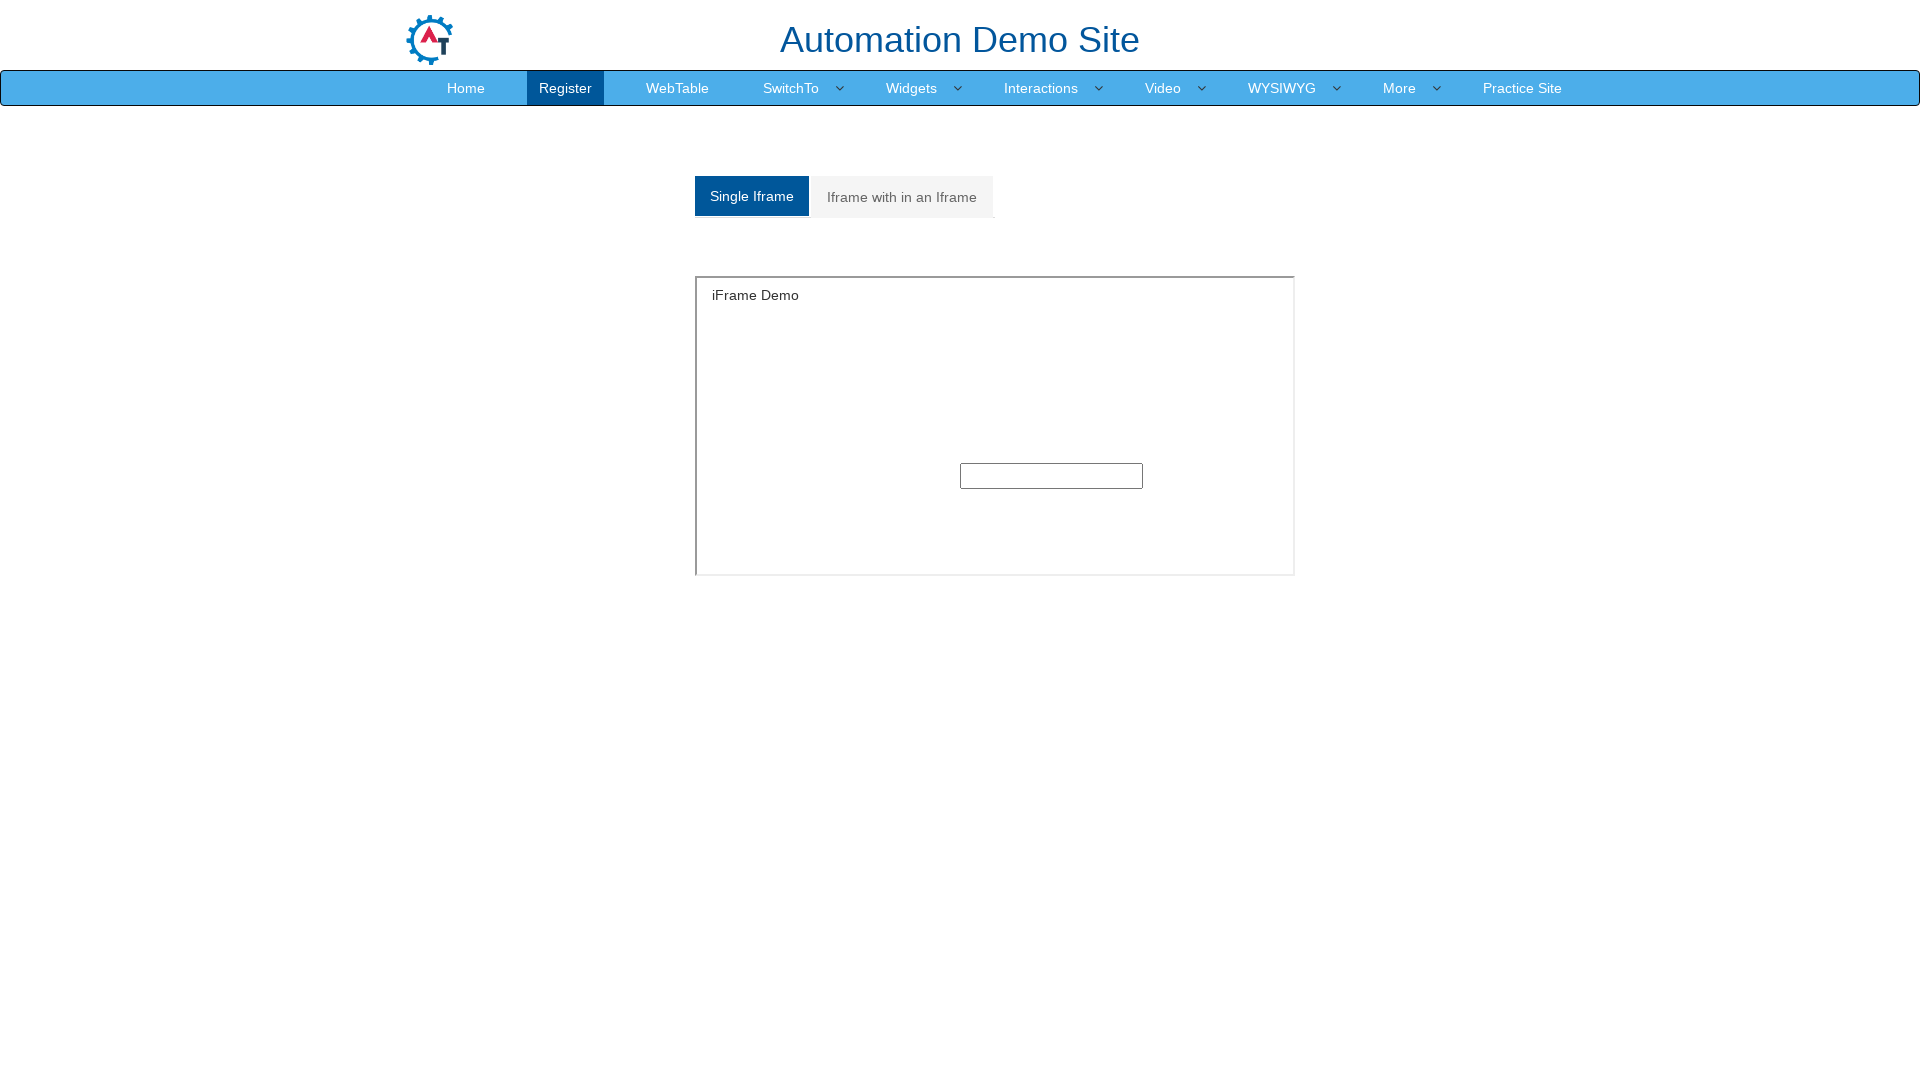

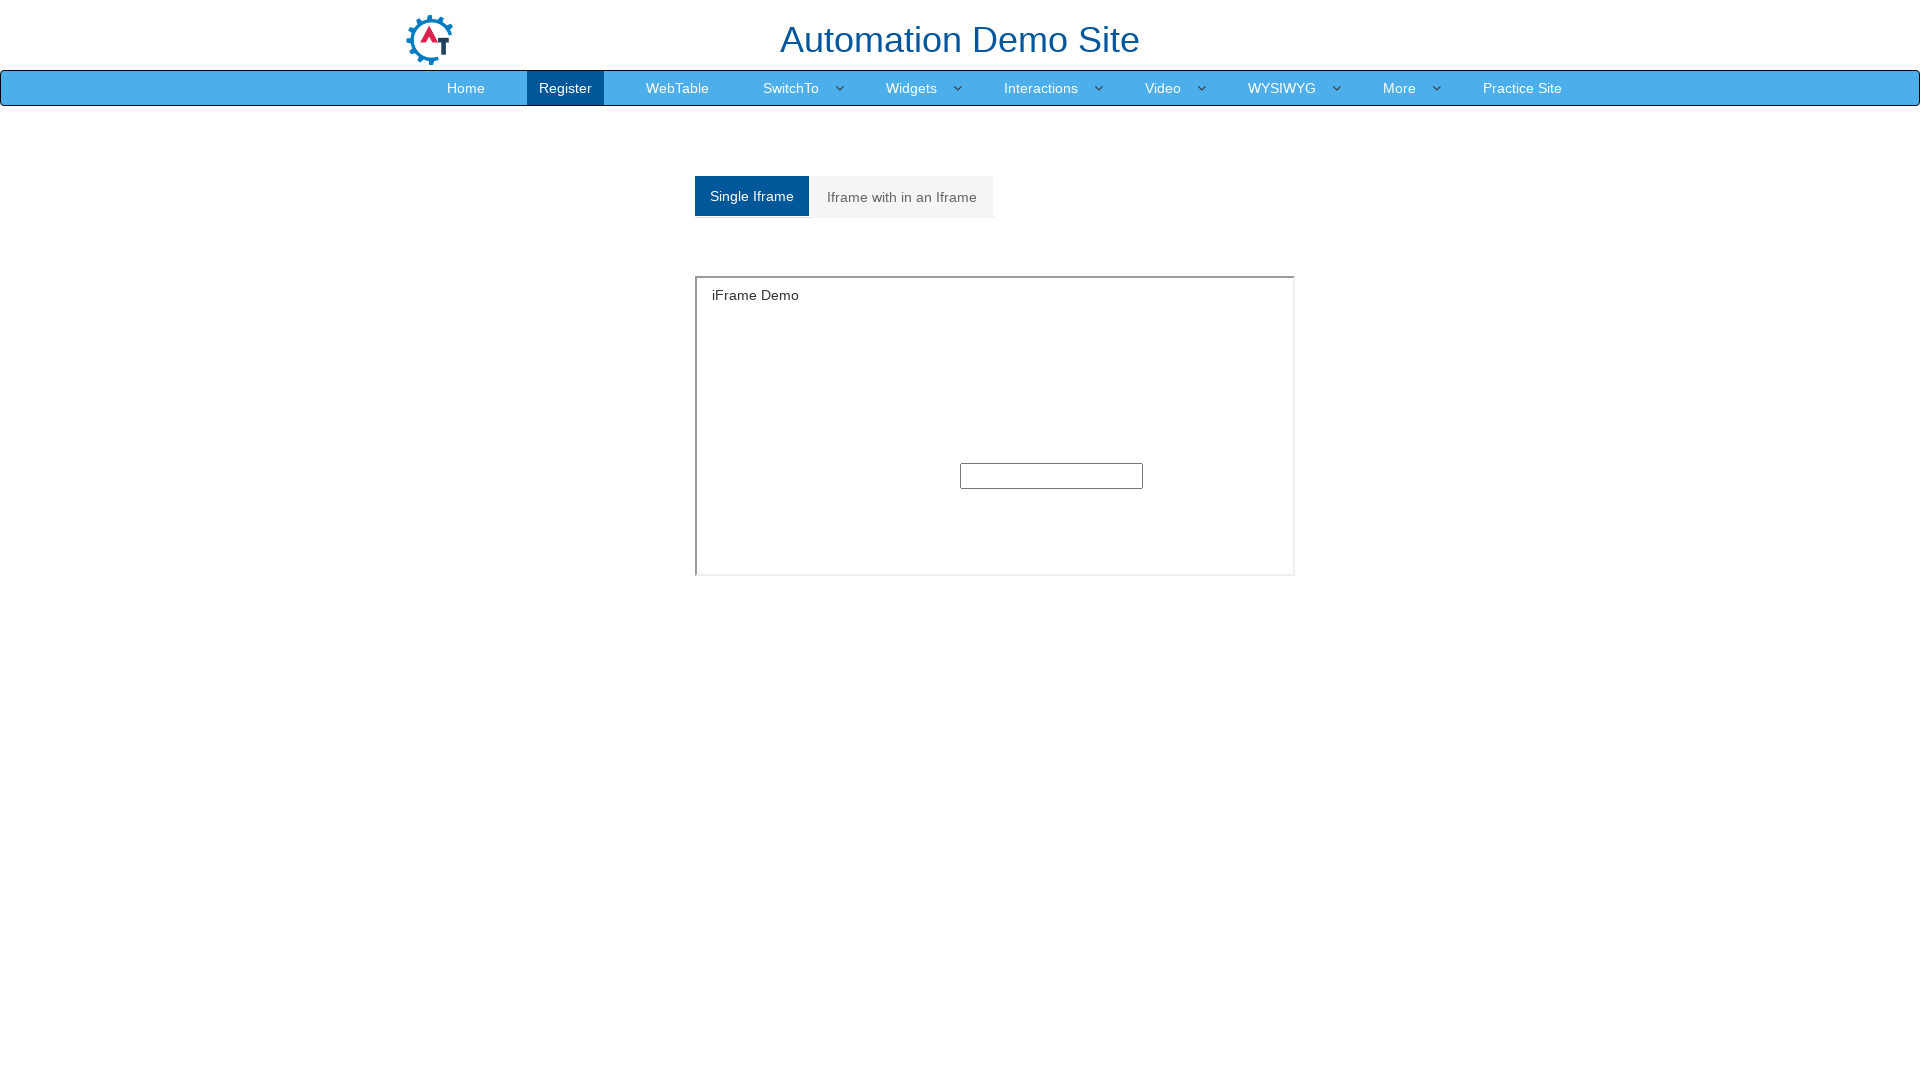